Finds and clicks an encrypted link using a mathematical formula, then fills out a registration form with test data

Starting URL: http://suninjuly.github.io/find_link_text

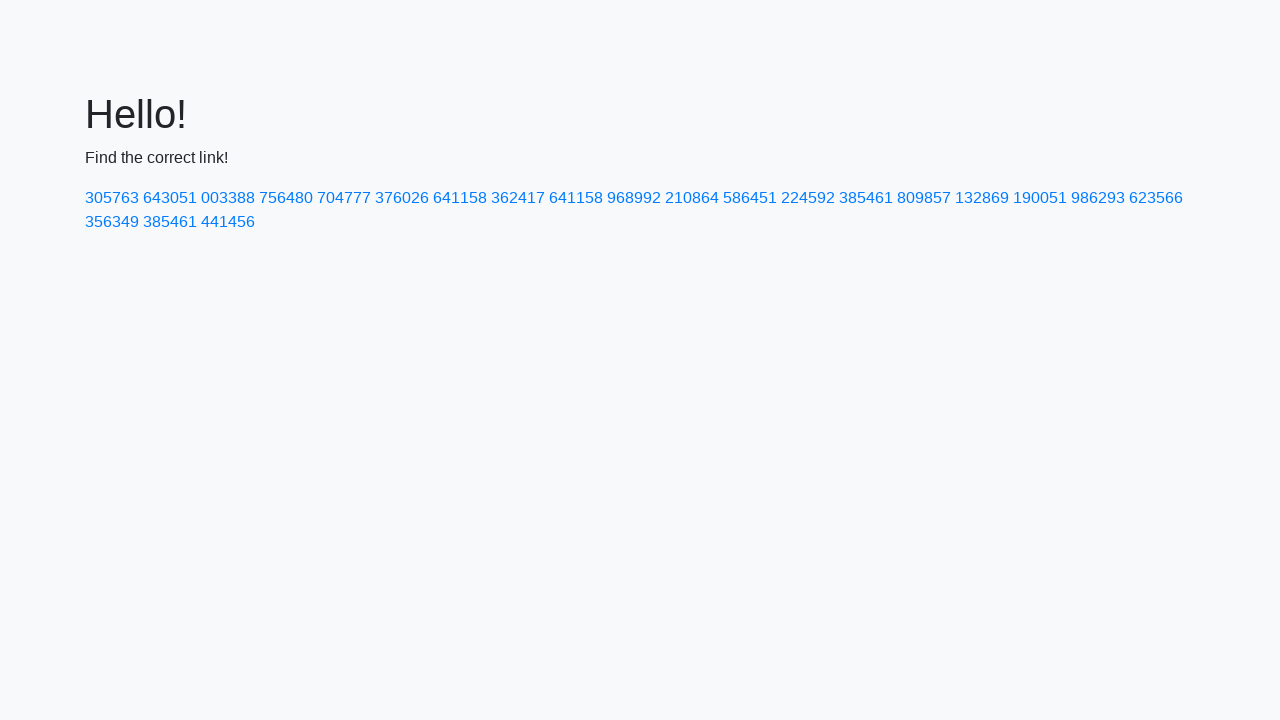

Clicked encrypted link with text '224592' calculated from mathematical formula at (808, 198) on a:text('224592')
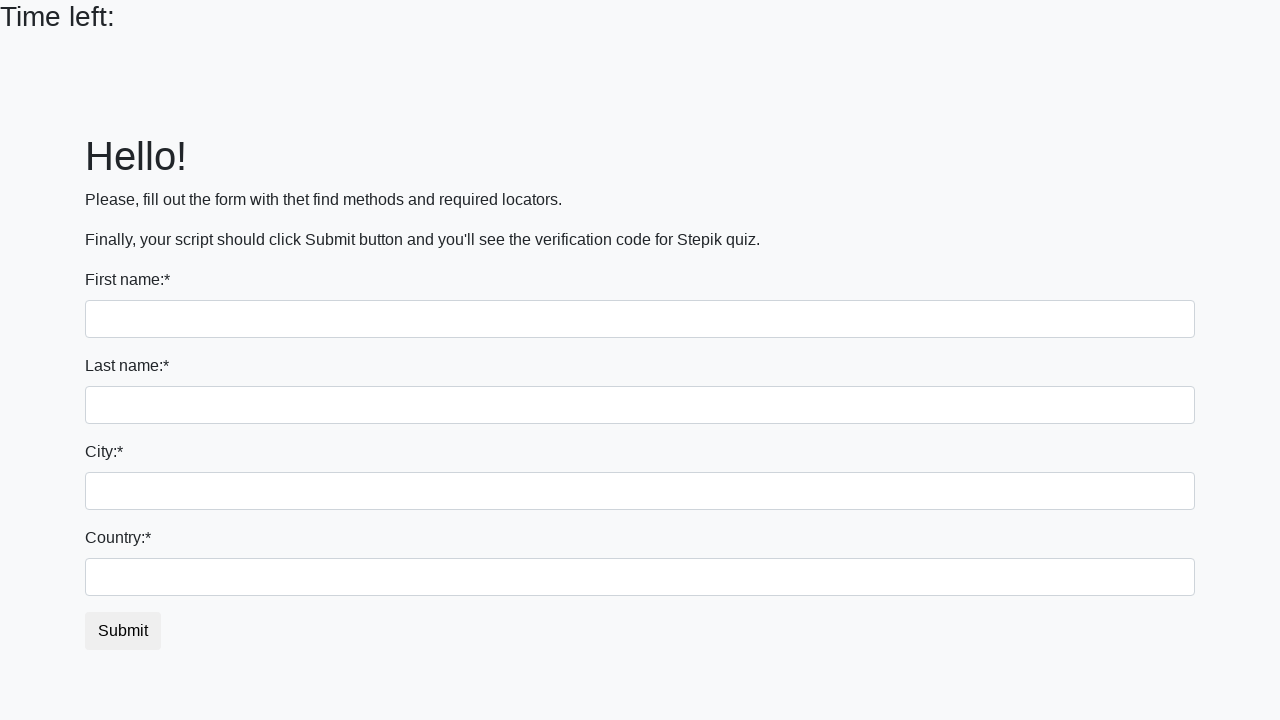

Filled first name field with 'Ivan' on input:first-of-type
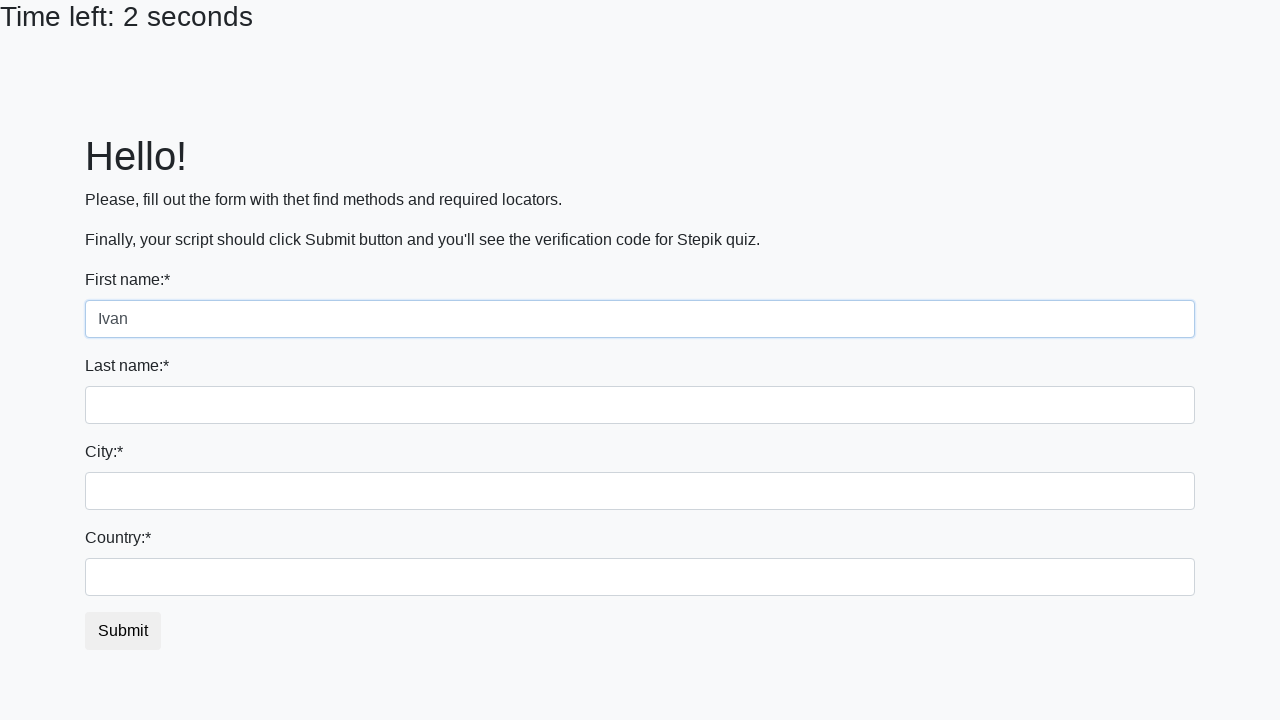

Filled last name field with 'Petrov' on input[name='last_name']
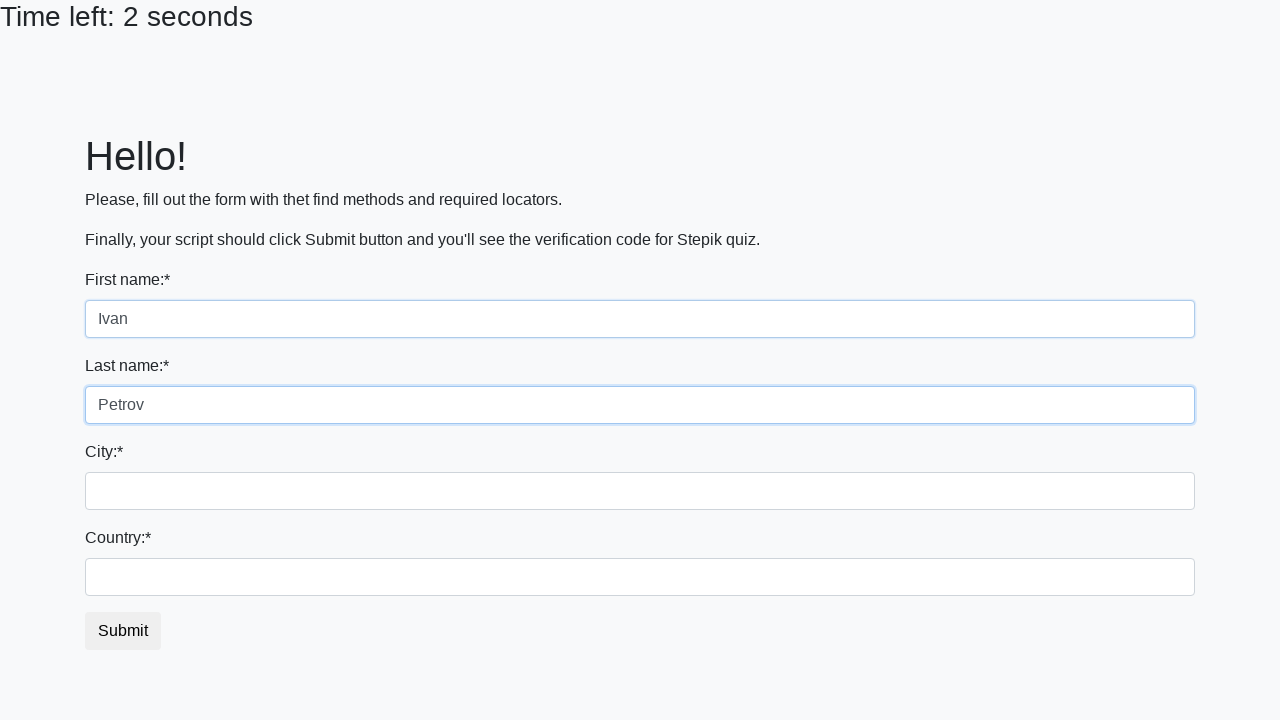

Filled city field with 'Smolensk' on .form-control.city
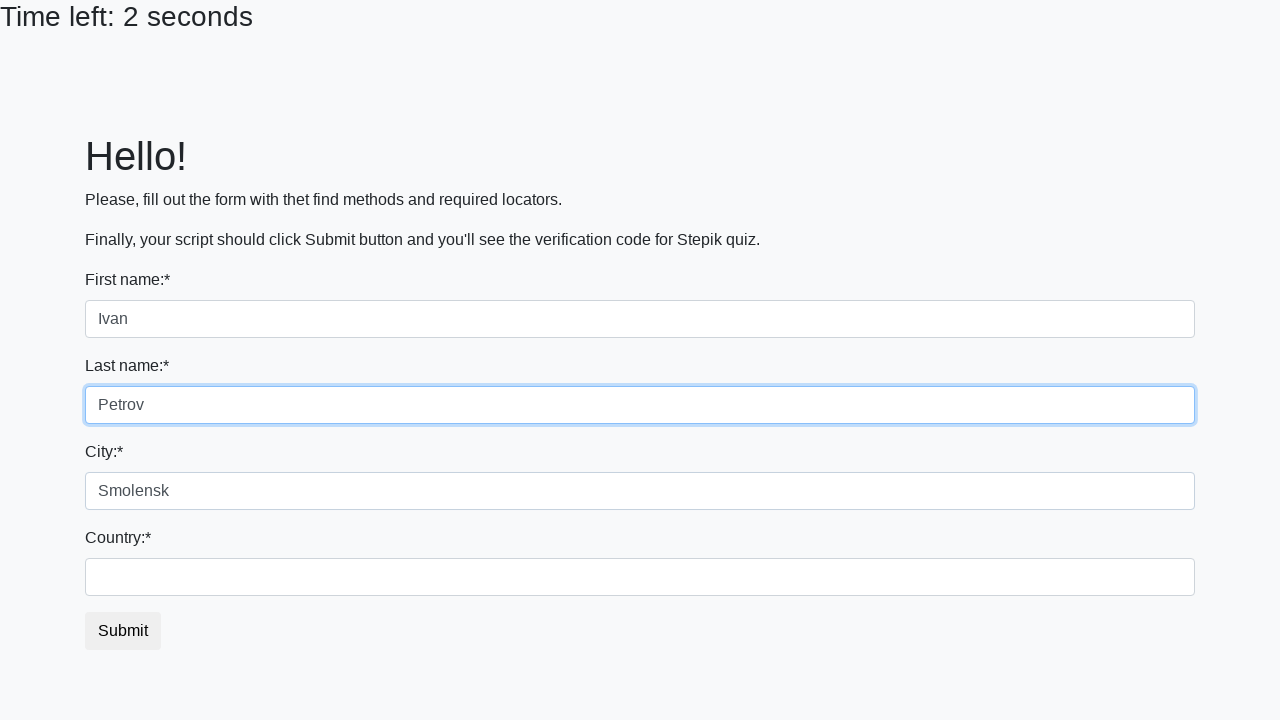

Filled country field with 'Russia' on #country
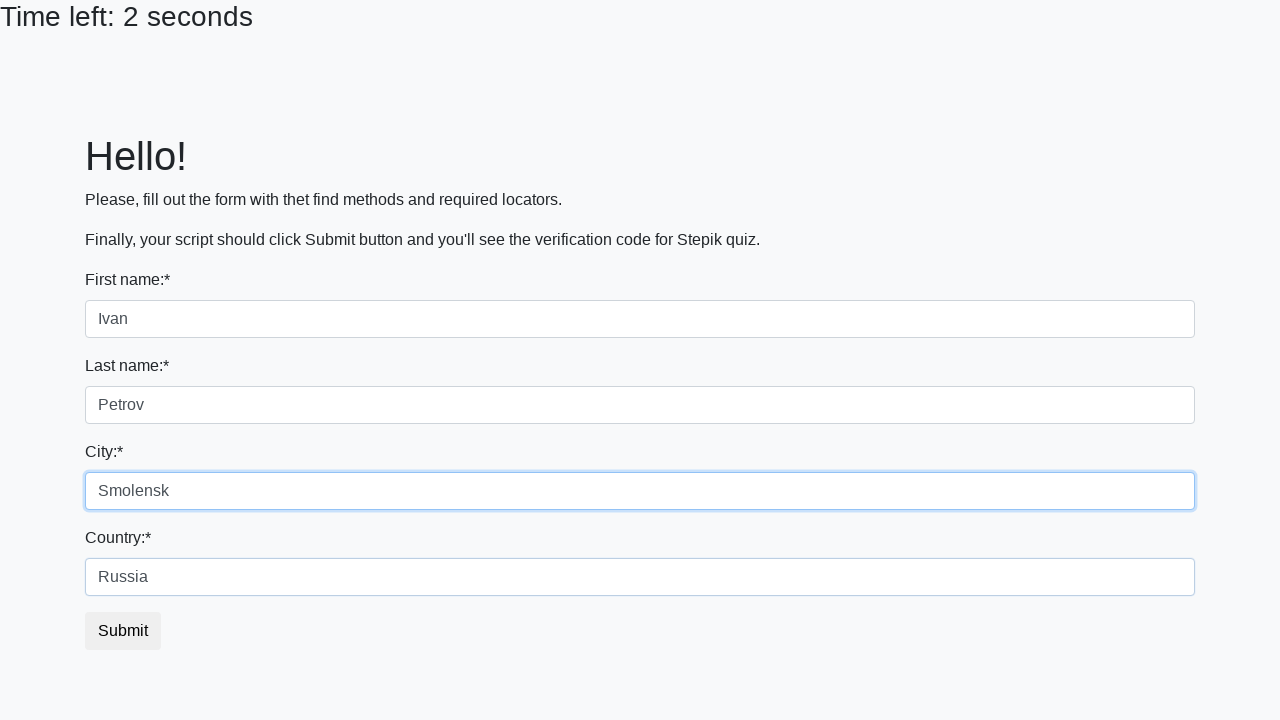

Clicked submit button to submit registration form at (123, 631) on button.btn
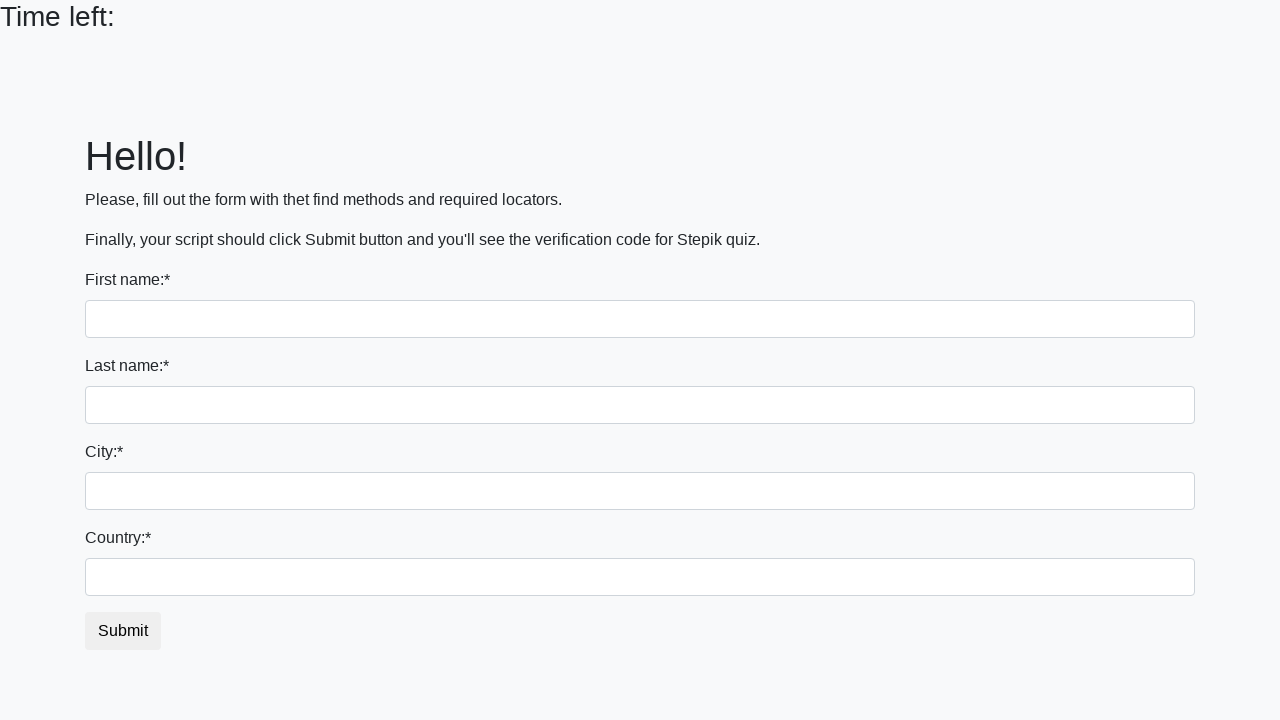

Waited 2 seconds for result page to load
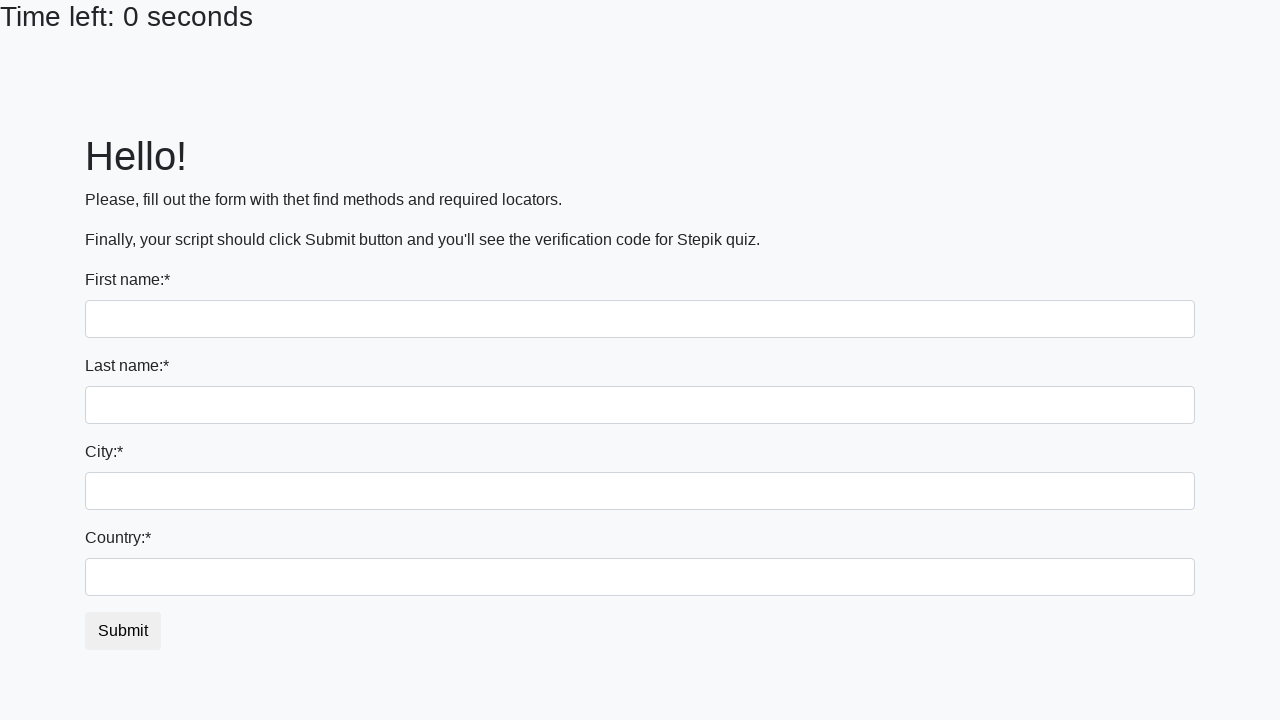

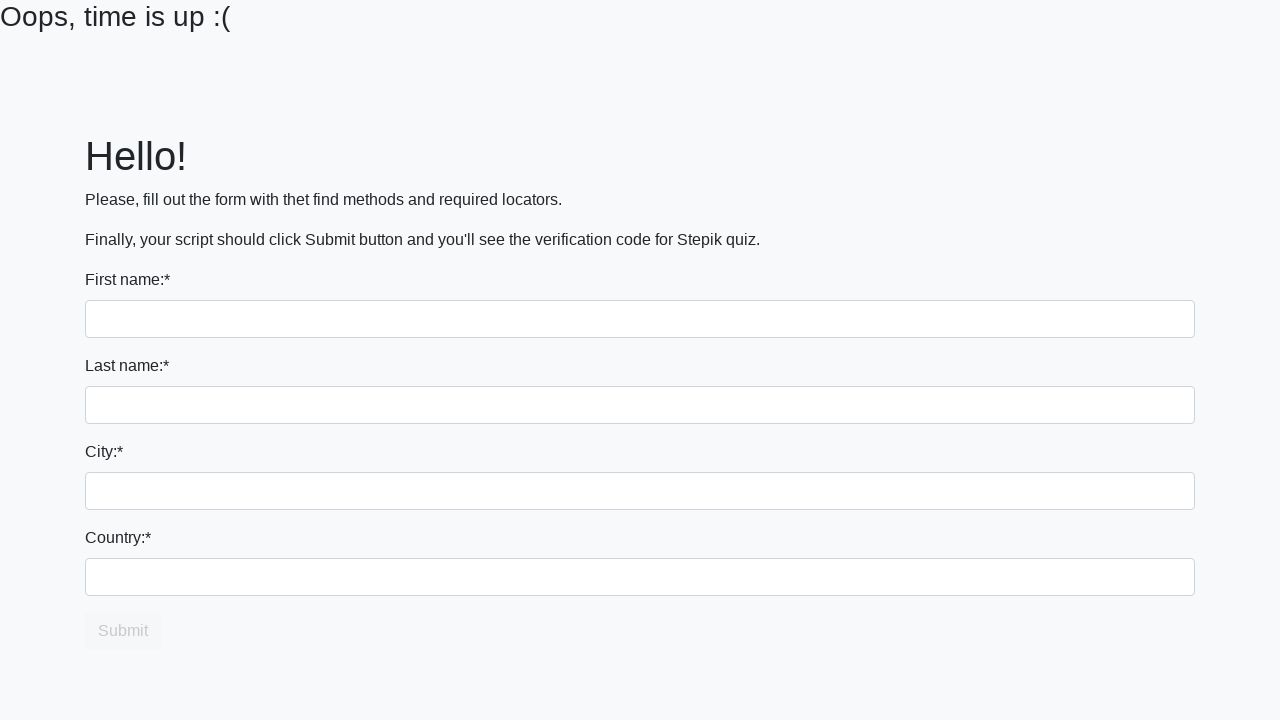